Tests round trip radio button and validates that return date field becomes enabled by checking style attribute

Starting URL: https://rahulshettyacademy.com/dropdownsPractise/

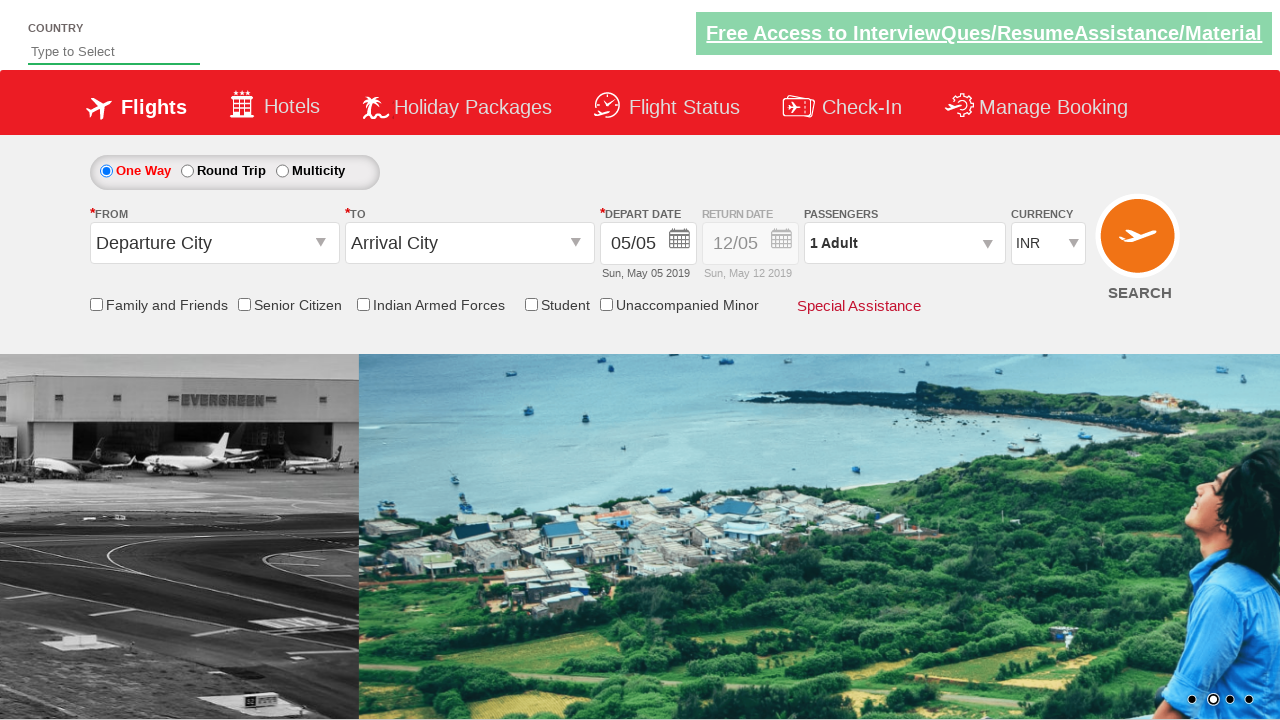

Retrieved initial style attribute of return date field
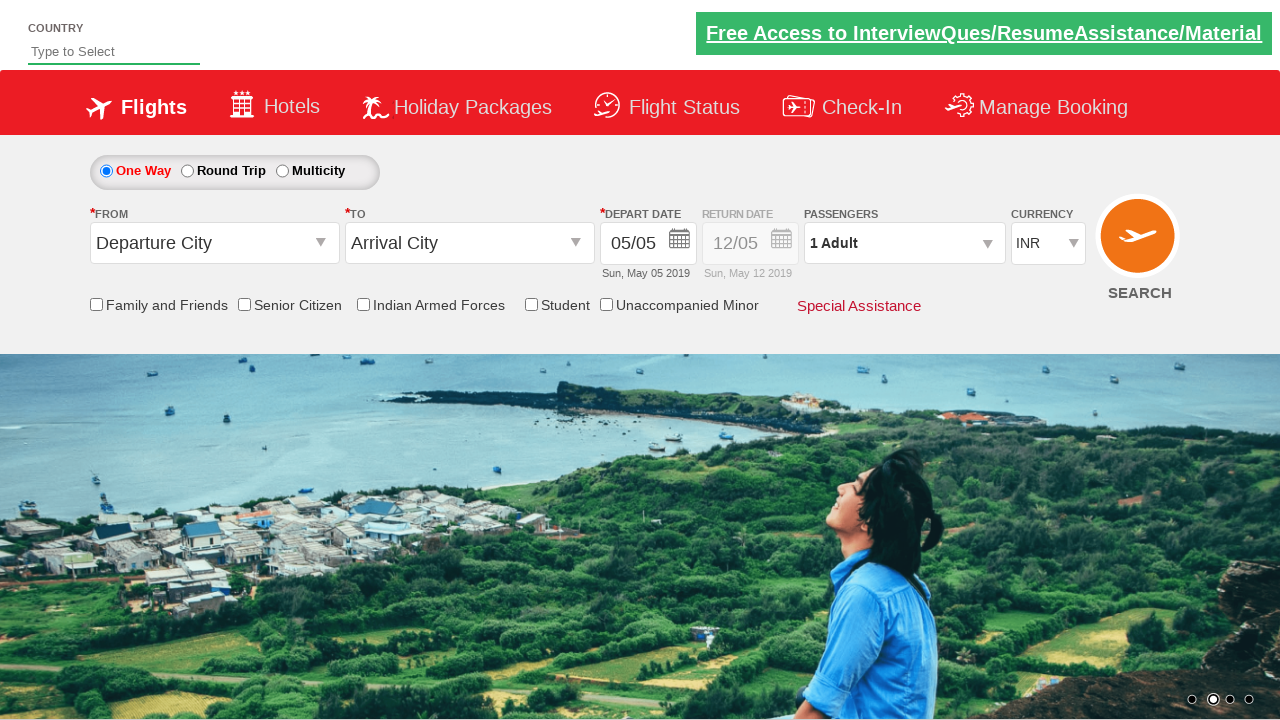

Clicked round trip radio button at (187, 171) on #ctl00_mainContent_rbtnl_Trip_1
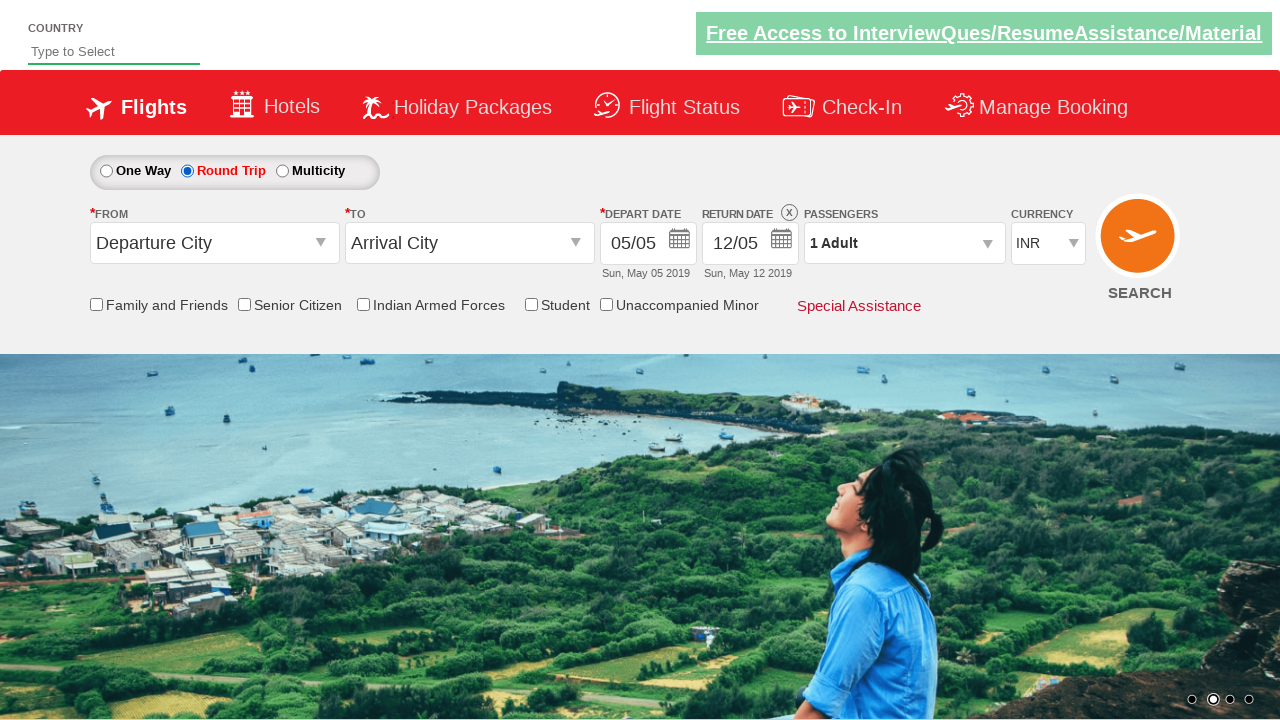

Retrieved updated style attribute of return date field after enabling round trip
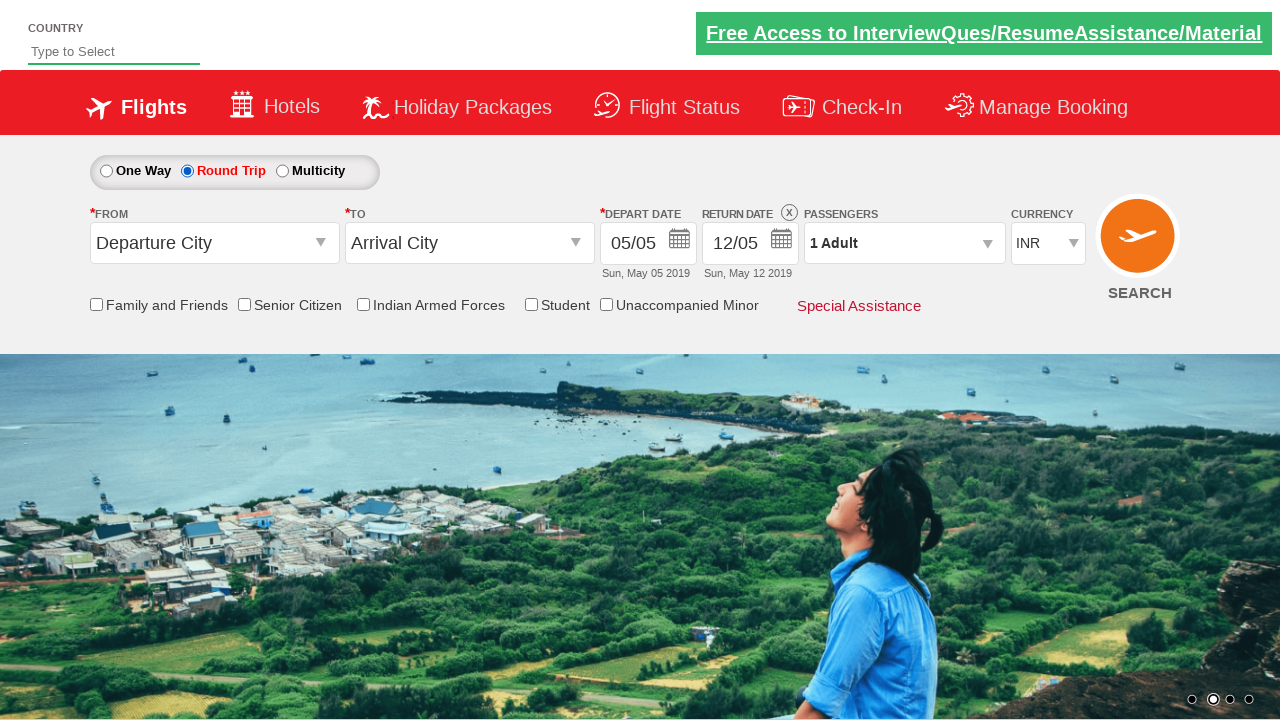

Validated that return date field is enabled (opacity = 1)
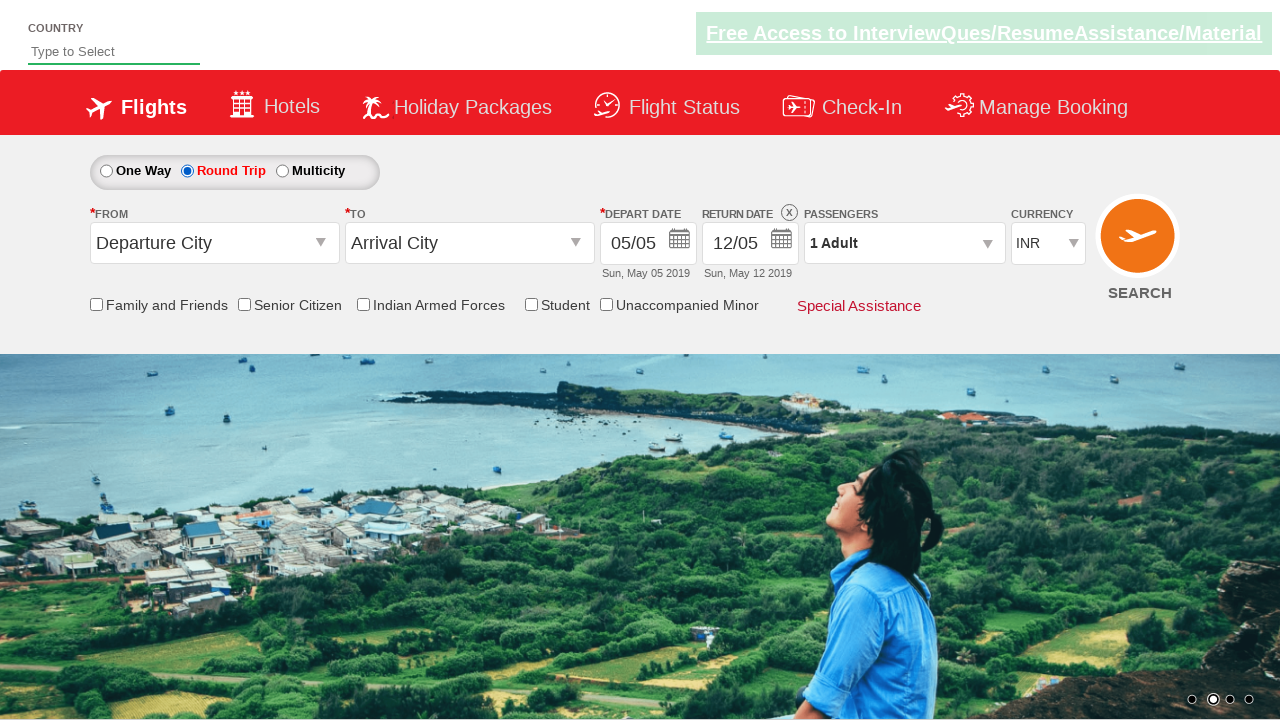

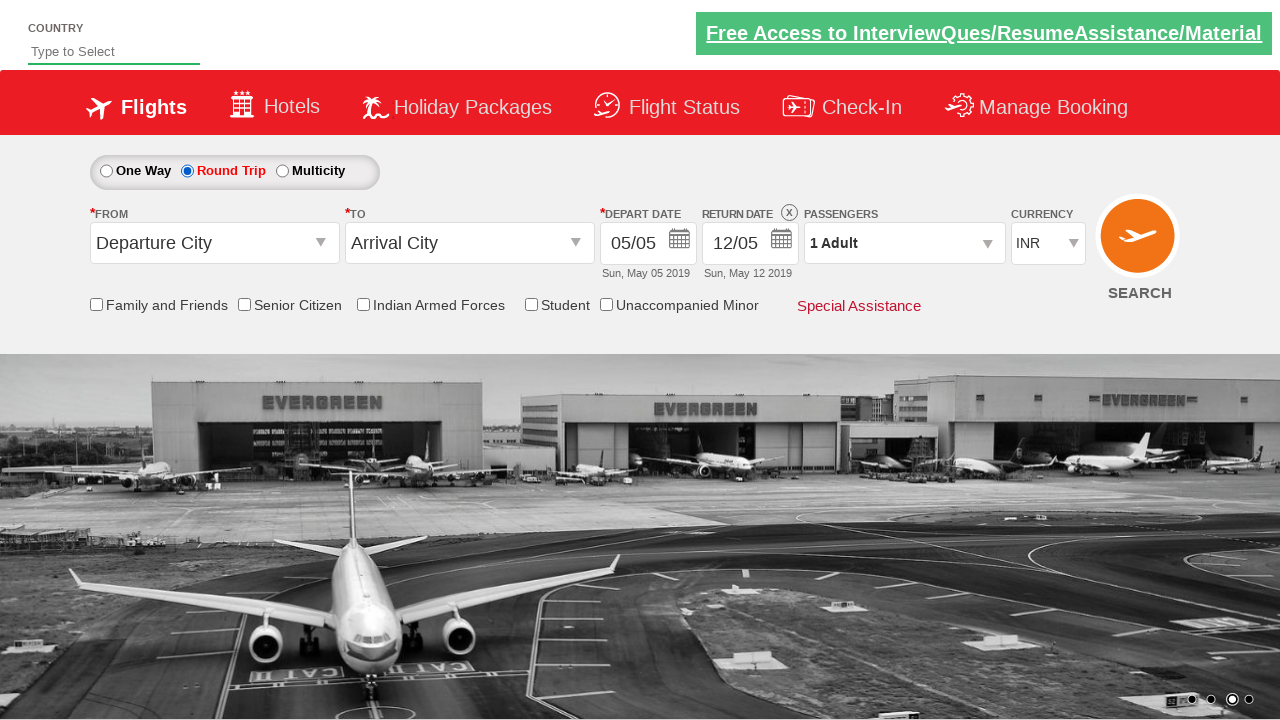